Tests select dropdown by selecting options using different methods (index, text, value)

Starting URL: https://www.tutorialspoint.com/selenium/practice/select-menu.php

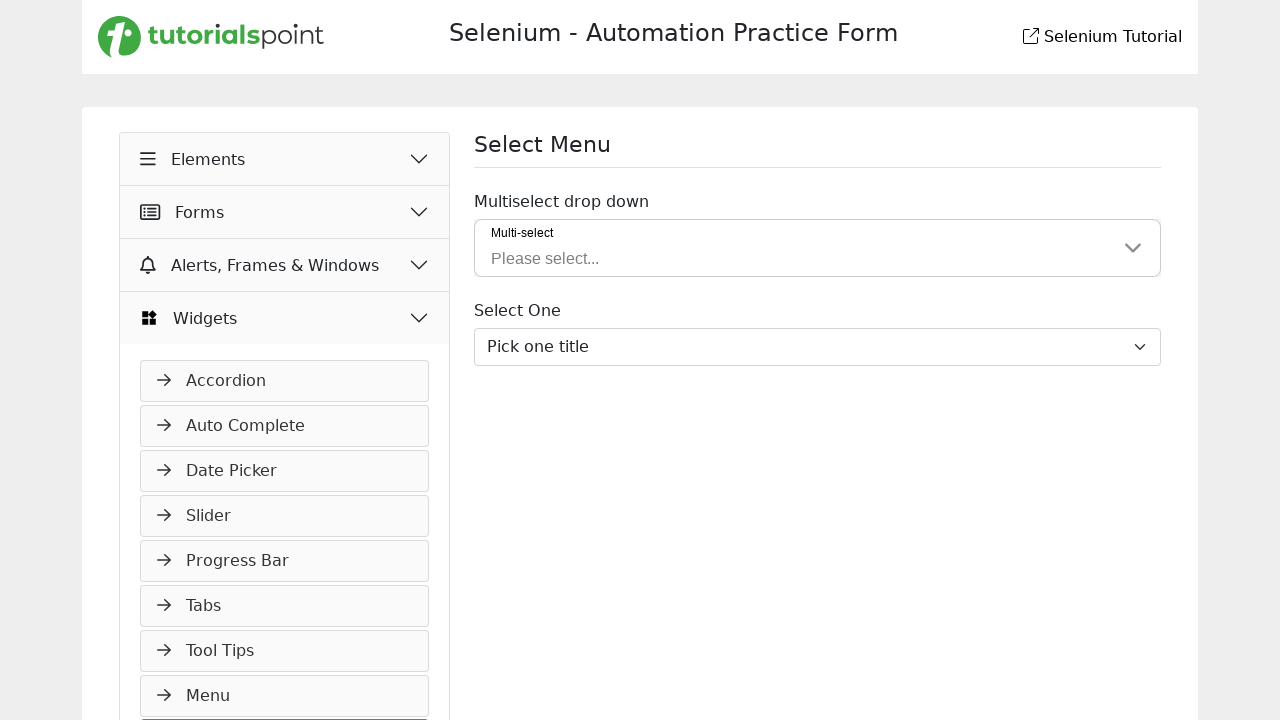

Page loaded - DOM content ready
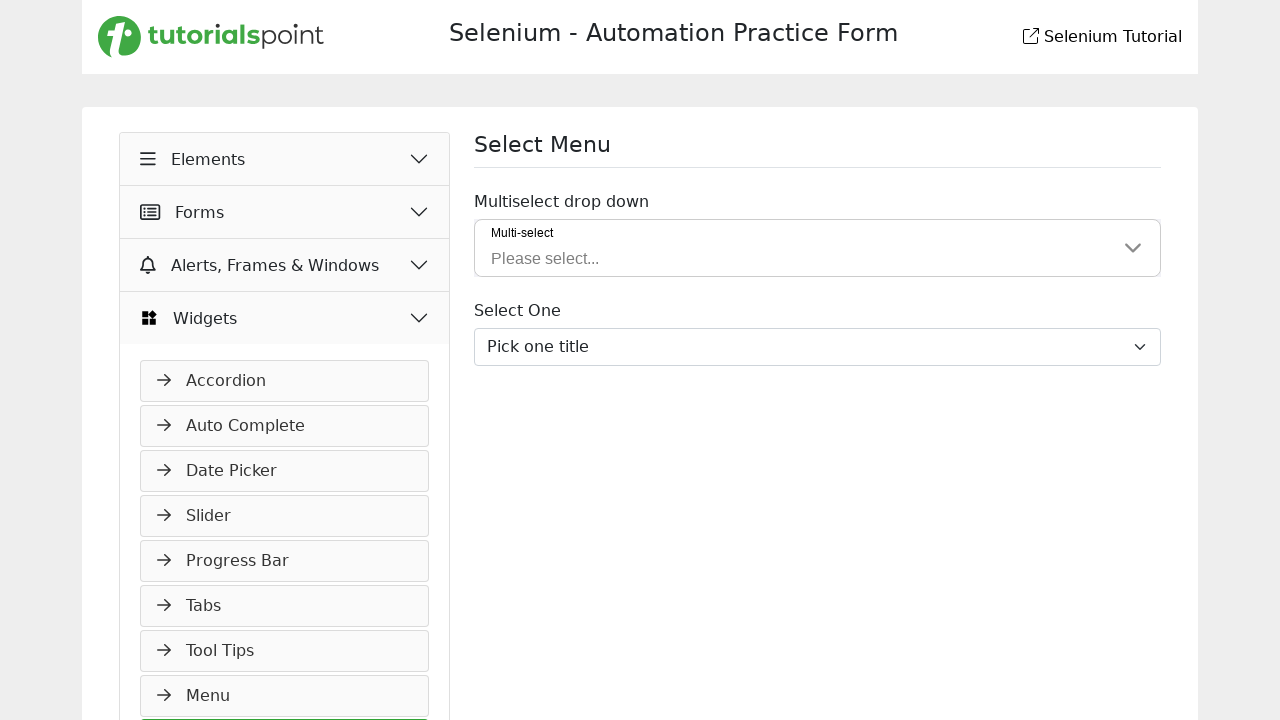

Located select dropdown element by ID 'inputGroupSelect03'
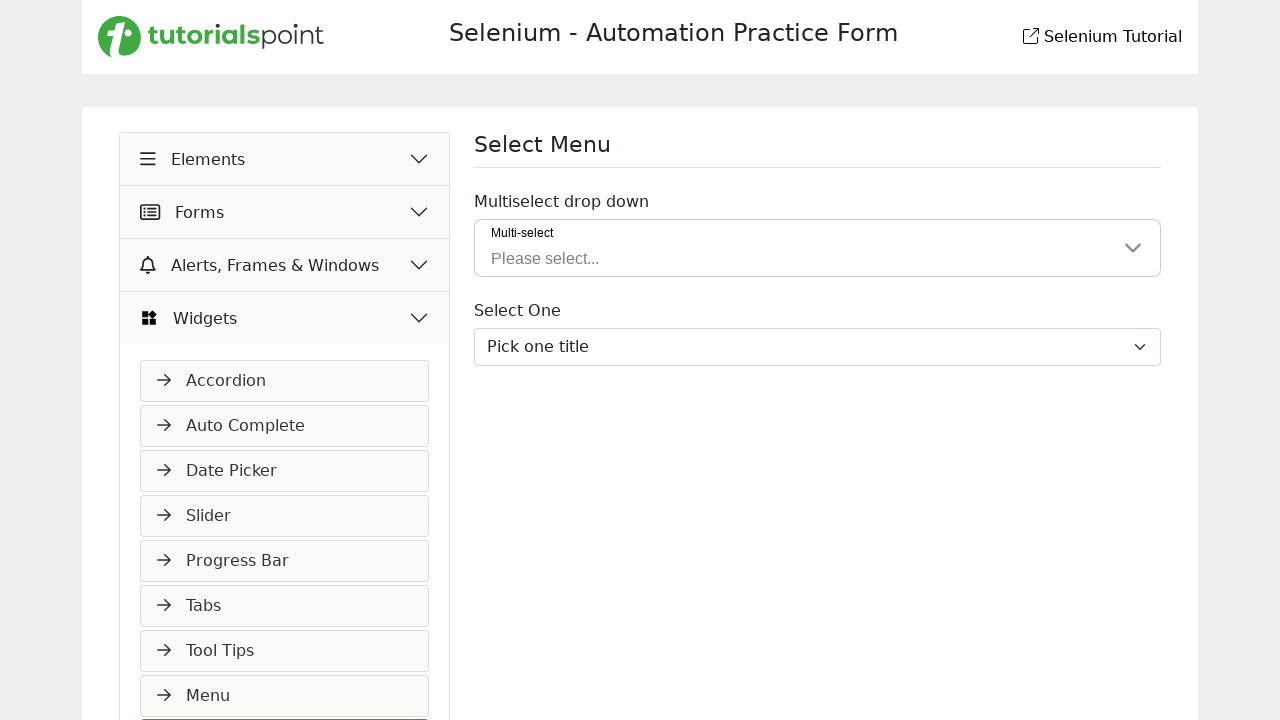

Selected option 'Proof.' from dropdown by visible text on #inputGroupSelect03
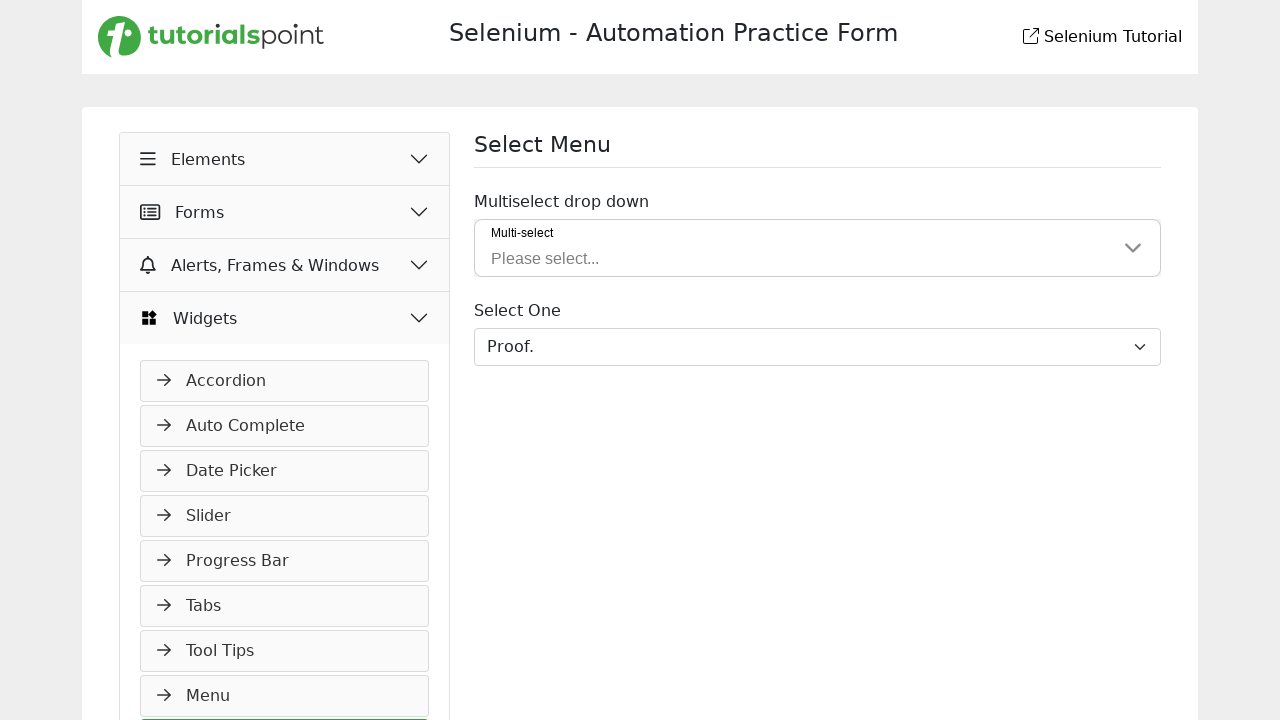

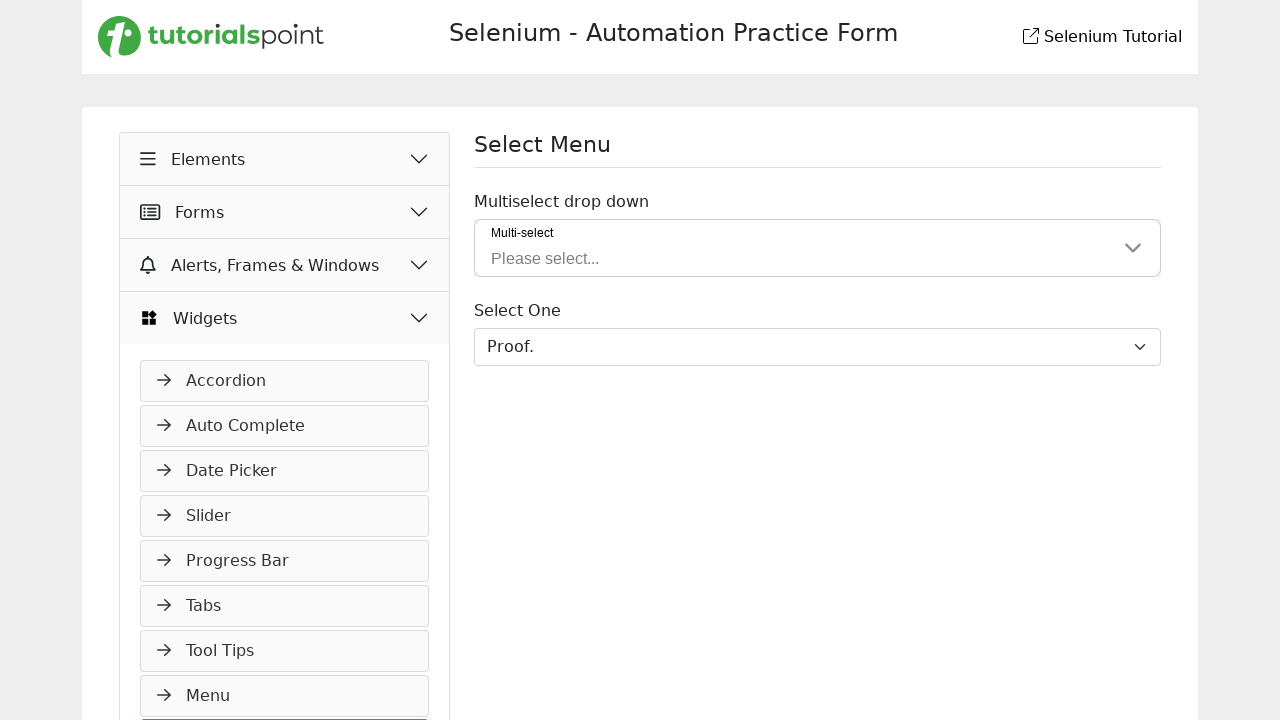